Tests JavaScript alert handling by clicking the first alert button, accepting the alert, and verifying the result message

Starting URL: https://the-internet.herokuapp.com/javascript_alerts

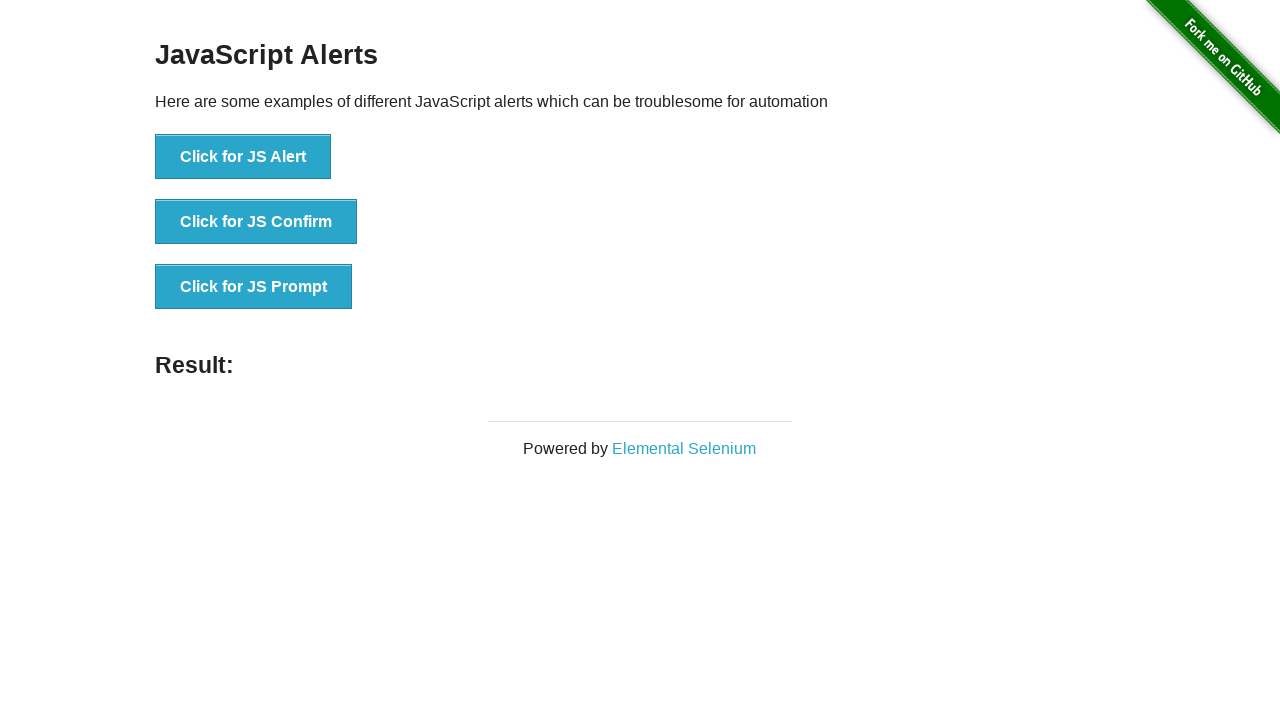

Clicked the first alert button at (243, 157) on button[onclick='jsAlert()']
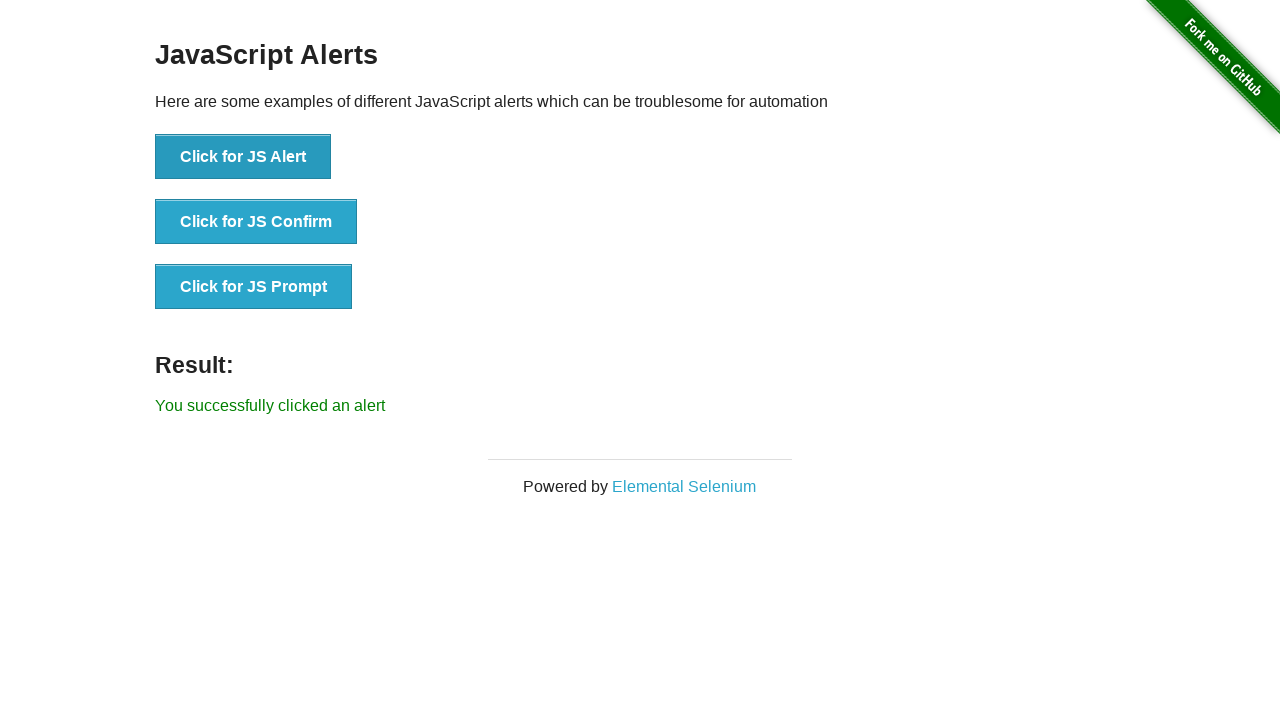

Set up dialog handler to accept alerts
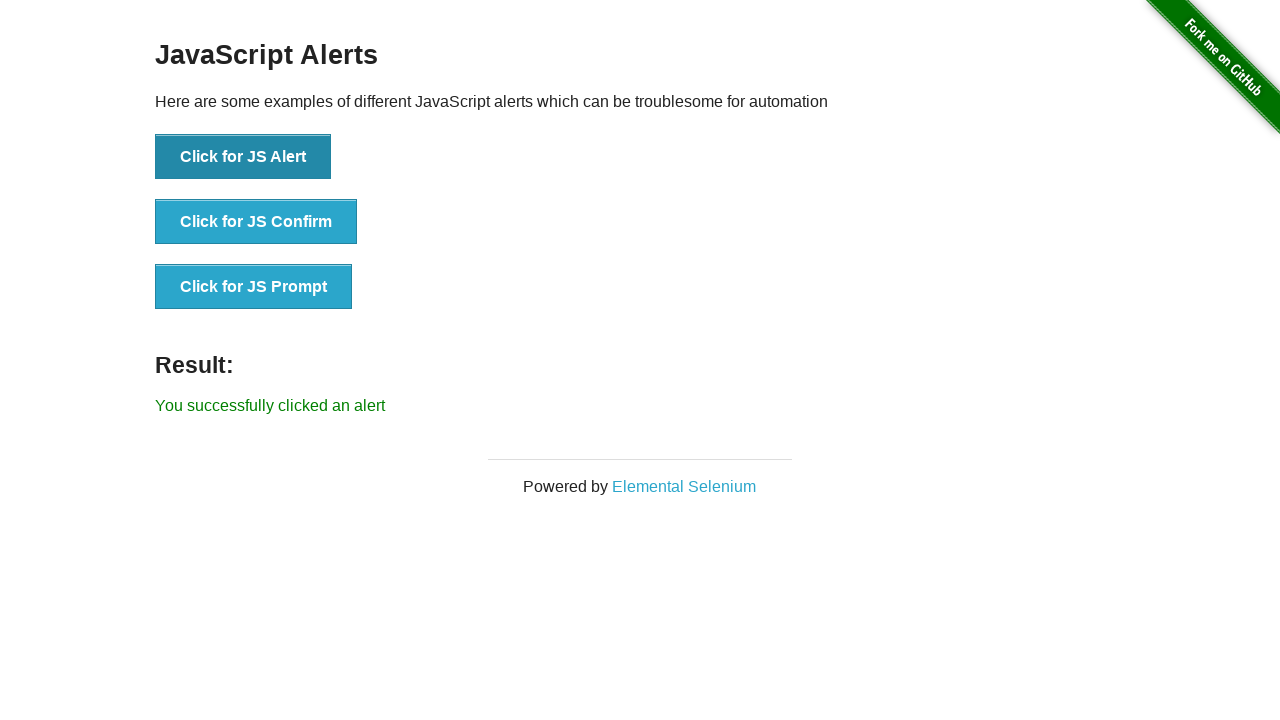

Result message element loaded
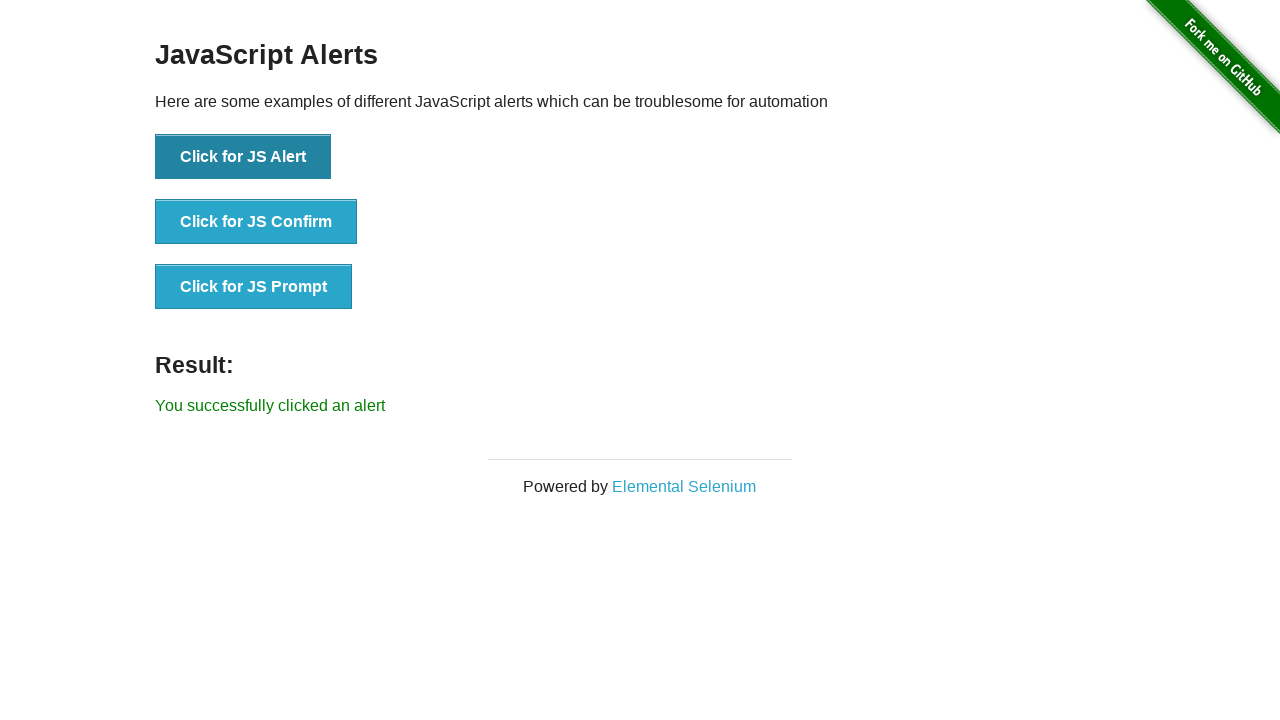

Verified result message: 'You successfully clicked an alert'
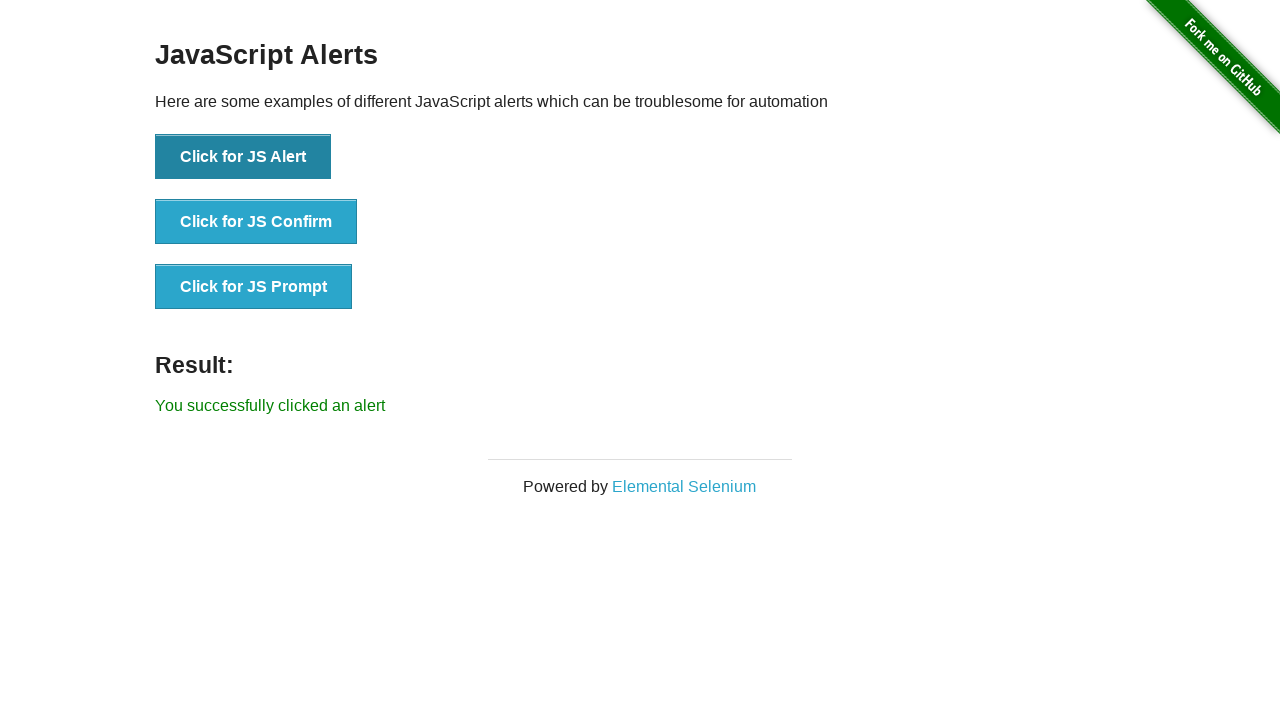

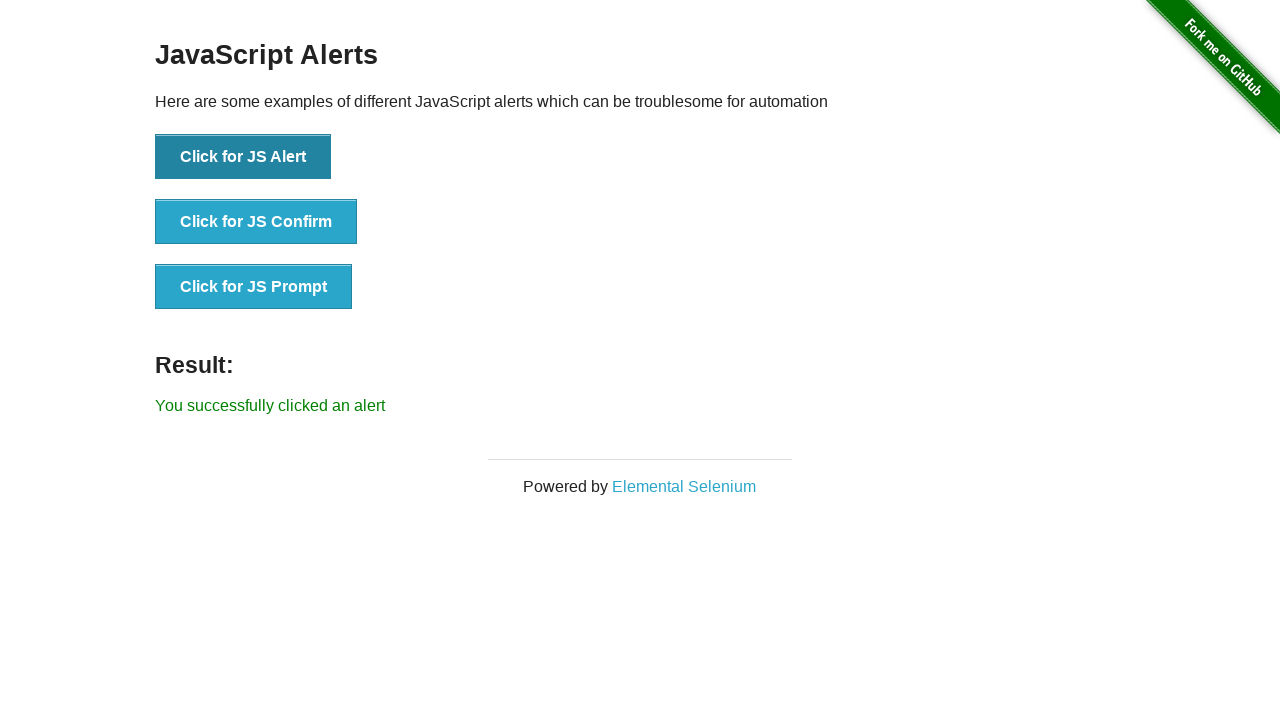